Tests navigation to the homepage by clicking the Home link and verifying the page title remains consistent

Starting URL: https://www.demoblaze.com/index.html

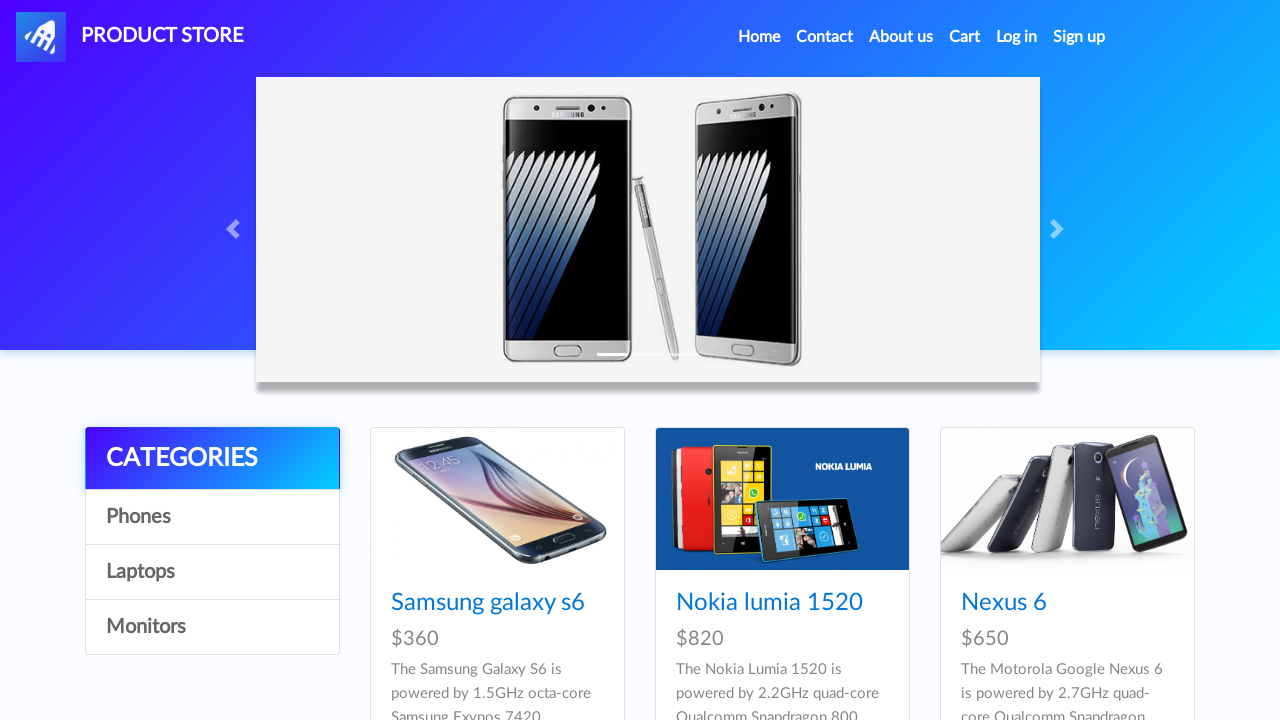

Clicked on Home navigation link at (759, 37) on xpath=//*[text()='Home ']
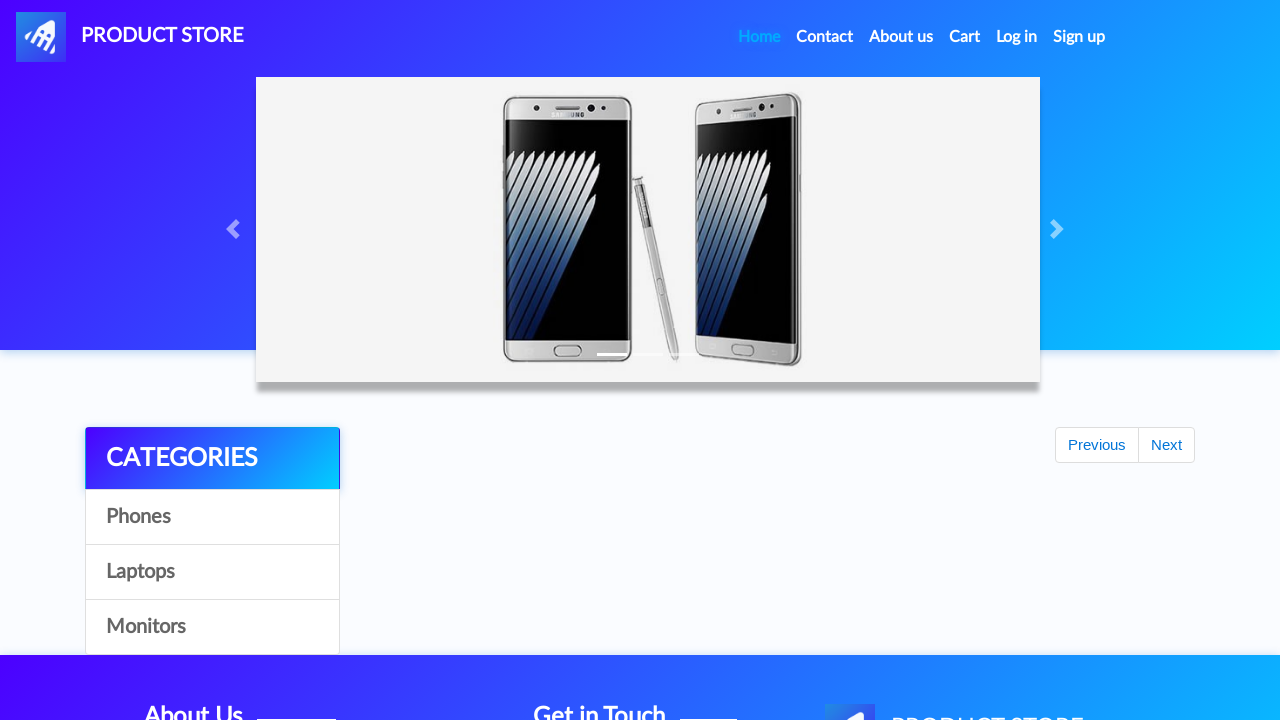

Page loaded after clicking Home link
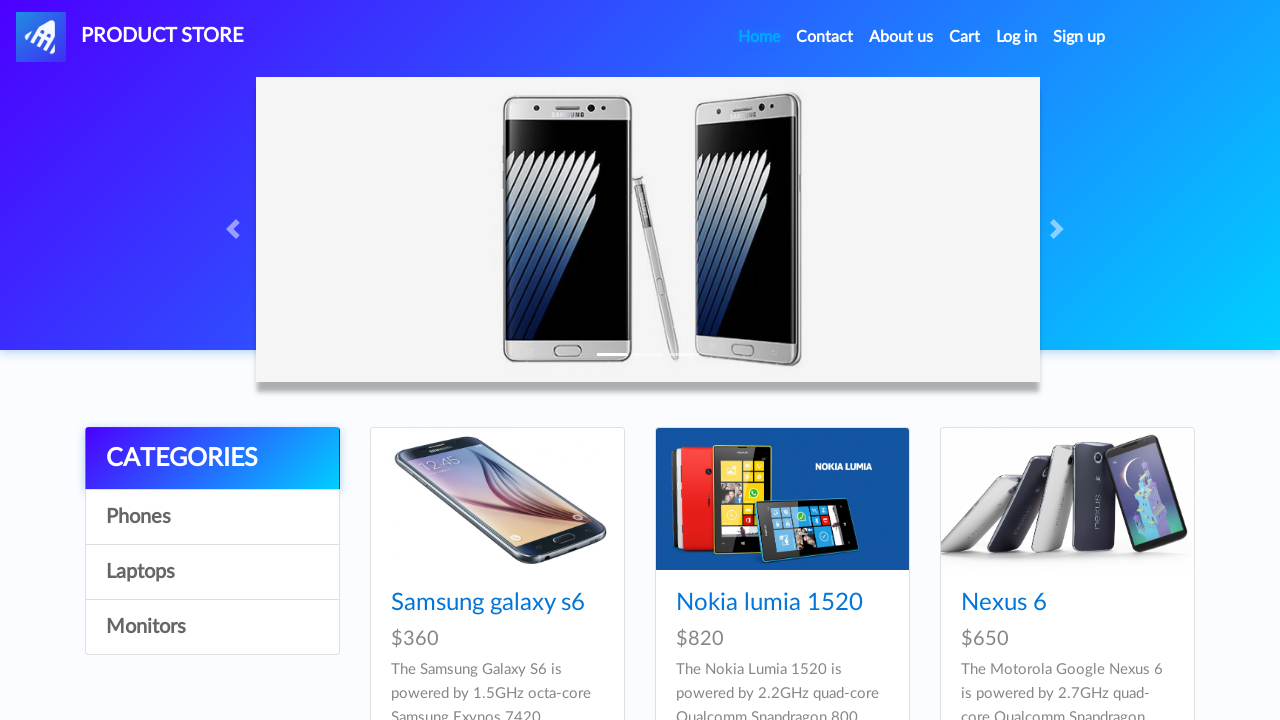

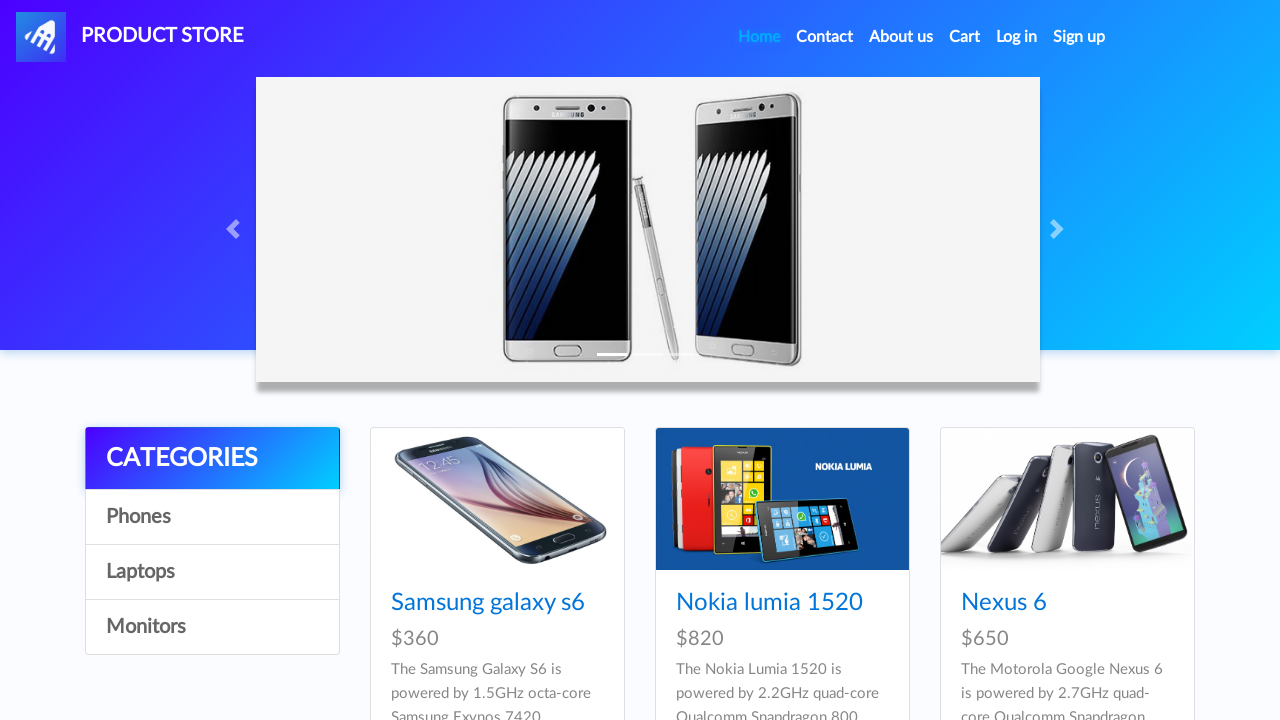